Tests unmarking todo items as complete by unchecking their checkboxes

Starting URL: https://demo.playwright.dev/todomvc

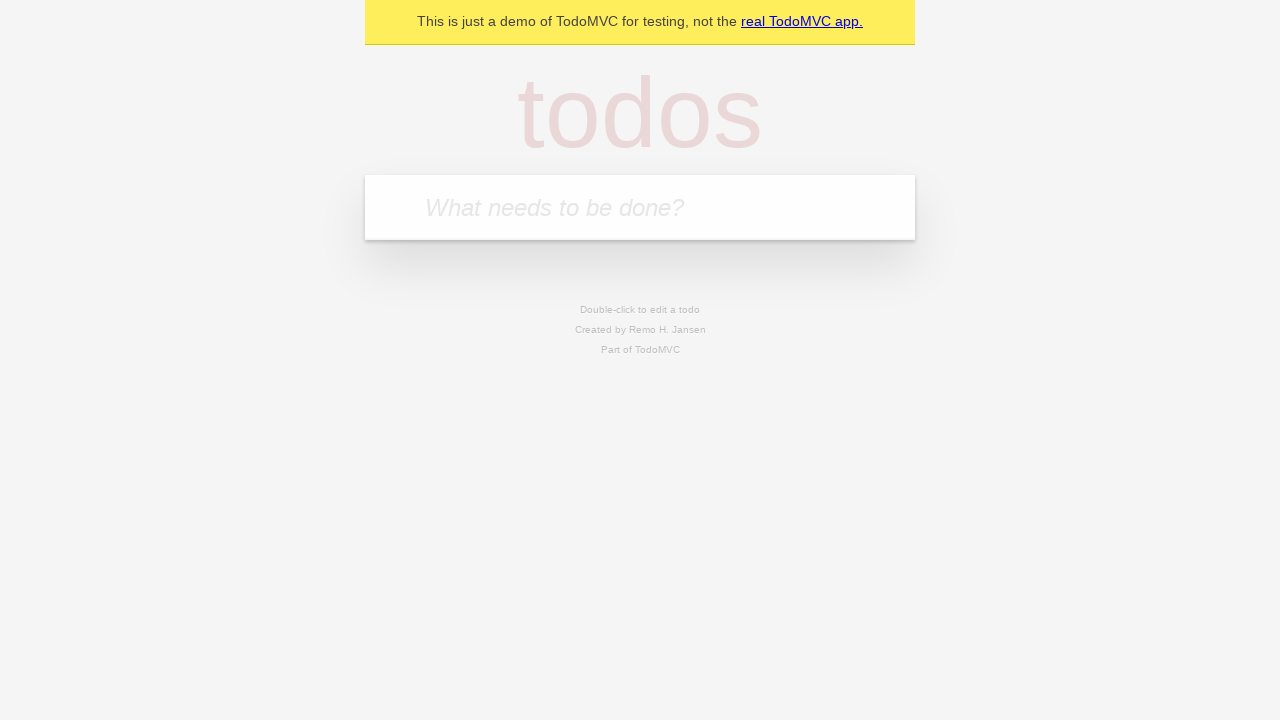

Filled todo input with 'buy some cheese' on internal:attr=[placeholder="What needs to be done?"i]
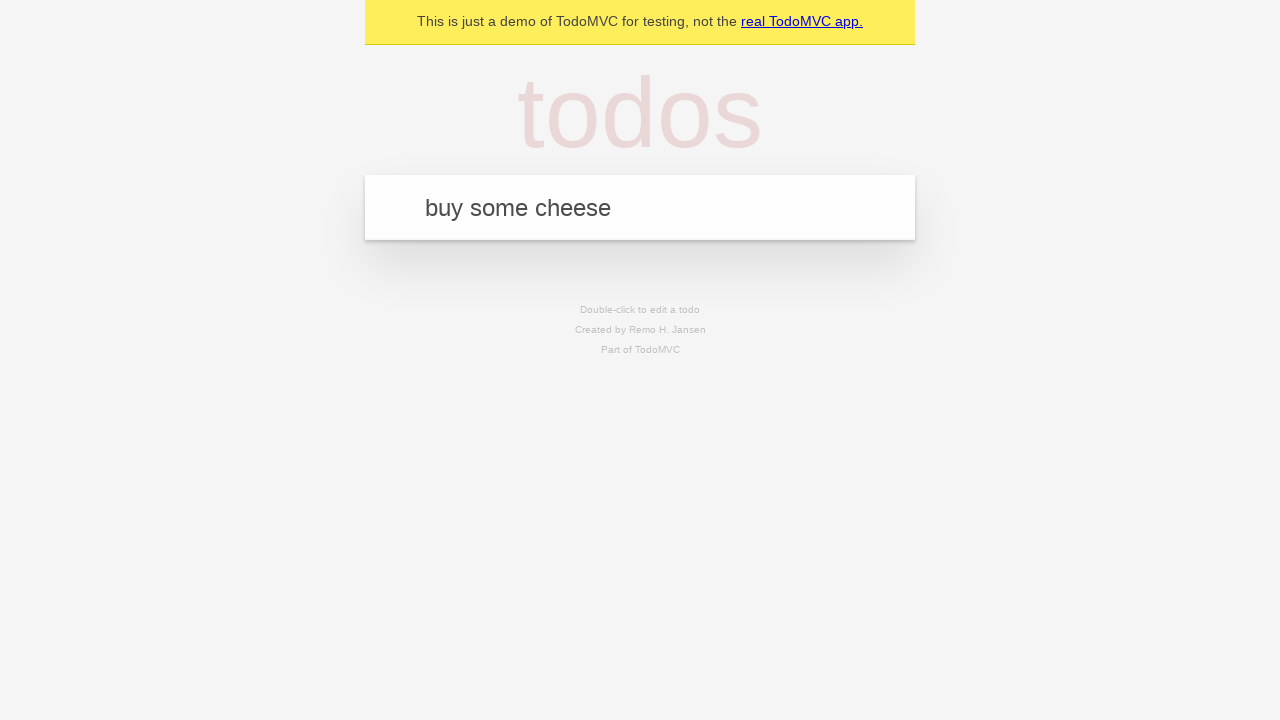

Pressed Enter to add 'buy some cheese' to todo list on internal:attr=[placeholder="What needs to be done?"i]
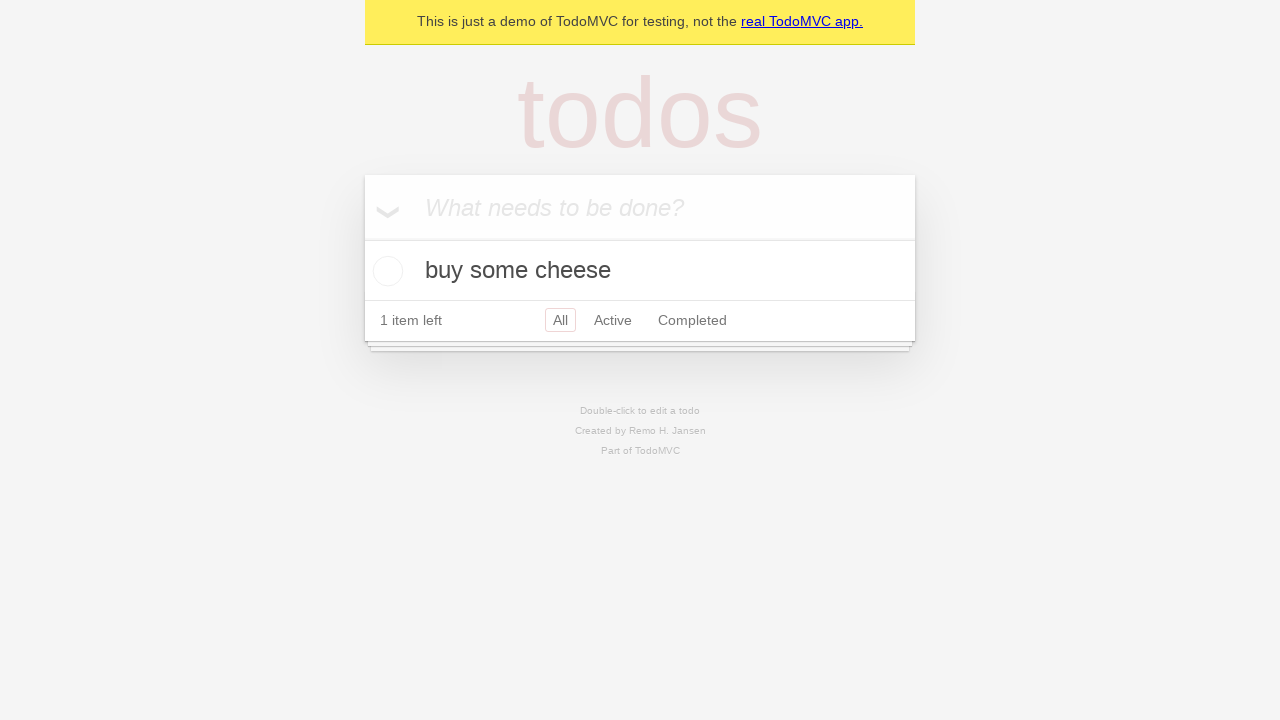

Filled todo input with 'feed the cat' on internal:attr=[placeholder="What needs to be done?"i]
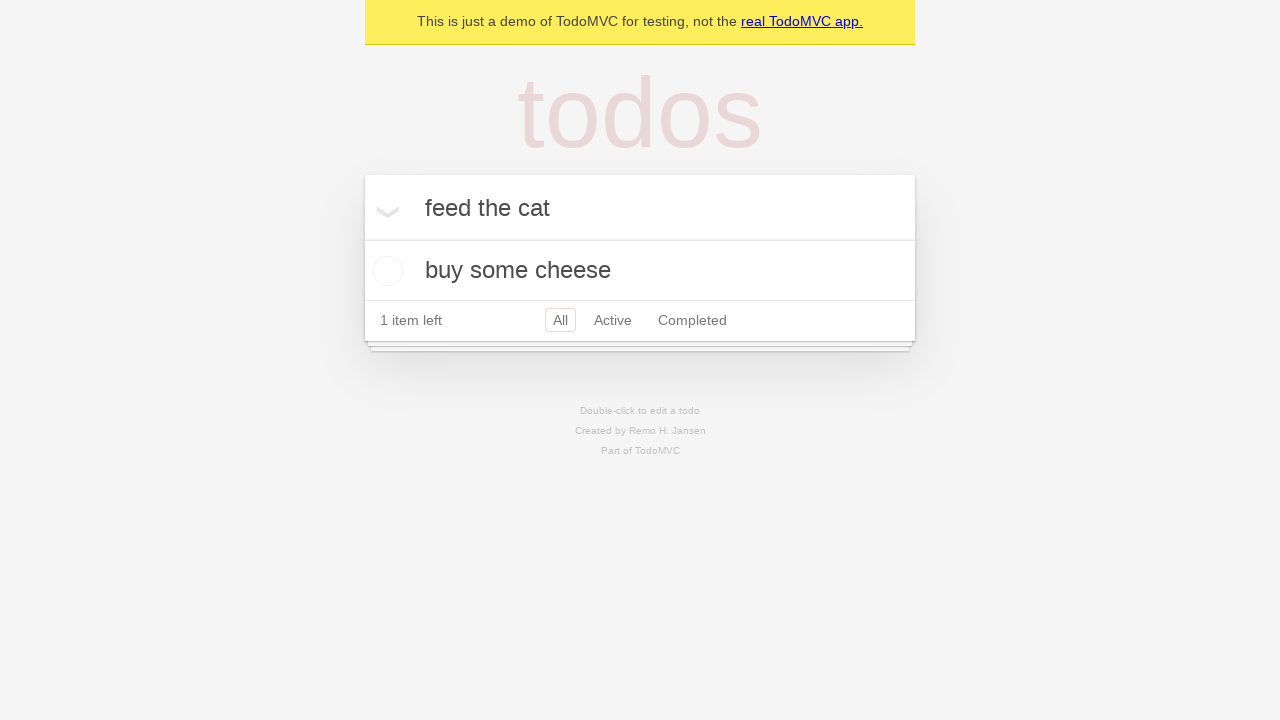

Pressed Enter to add 'feed the cat' to todo list on internal:attr=[placeholder="What needs to be done?"i]
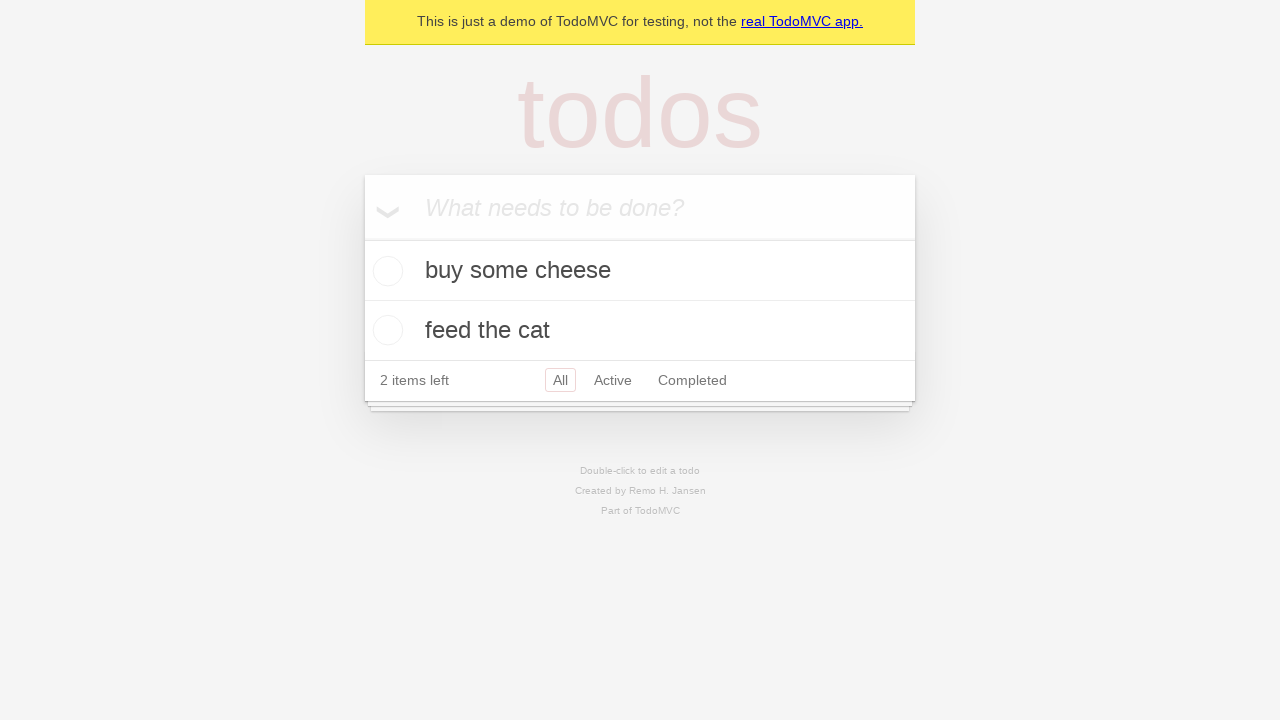

Located first todo item
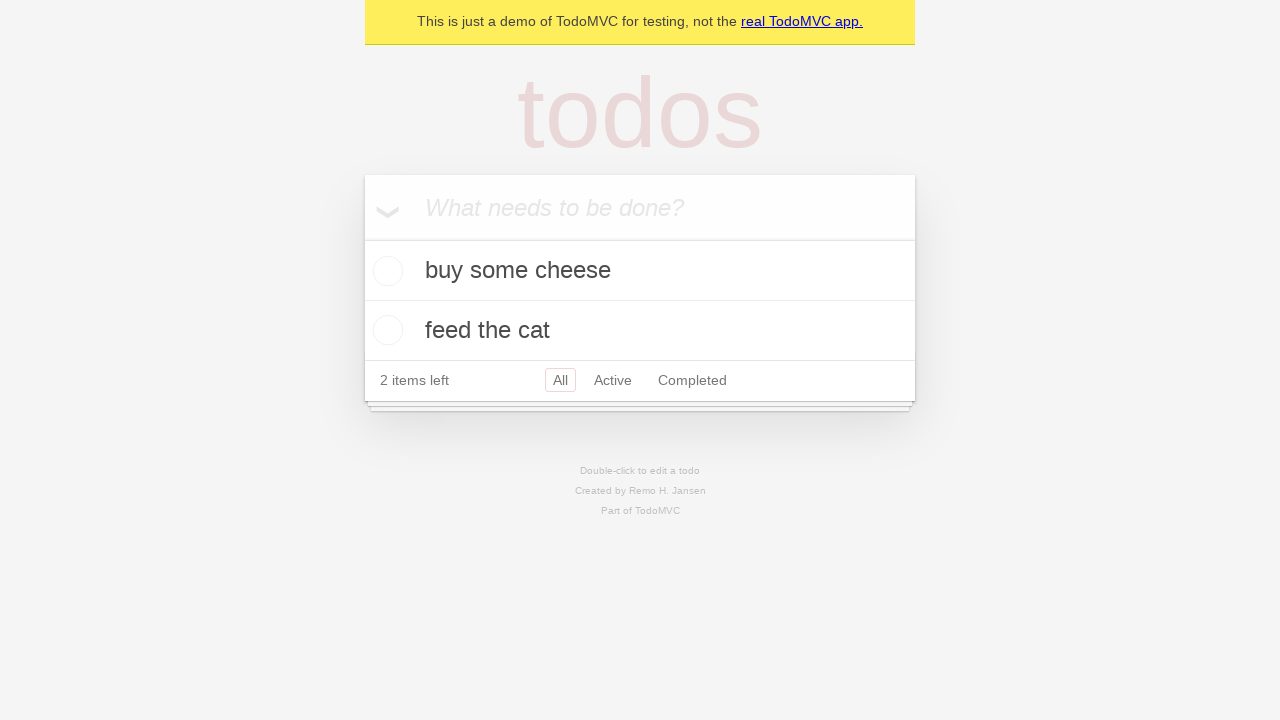

Located checkbox for first todo item
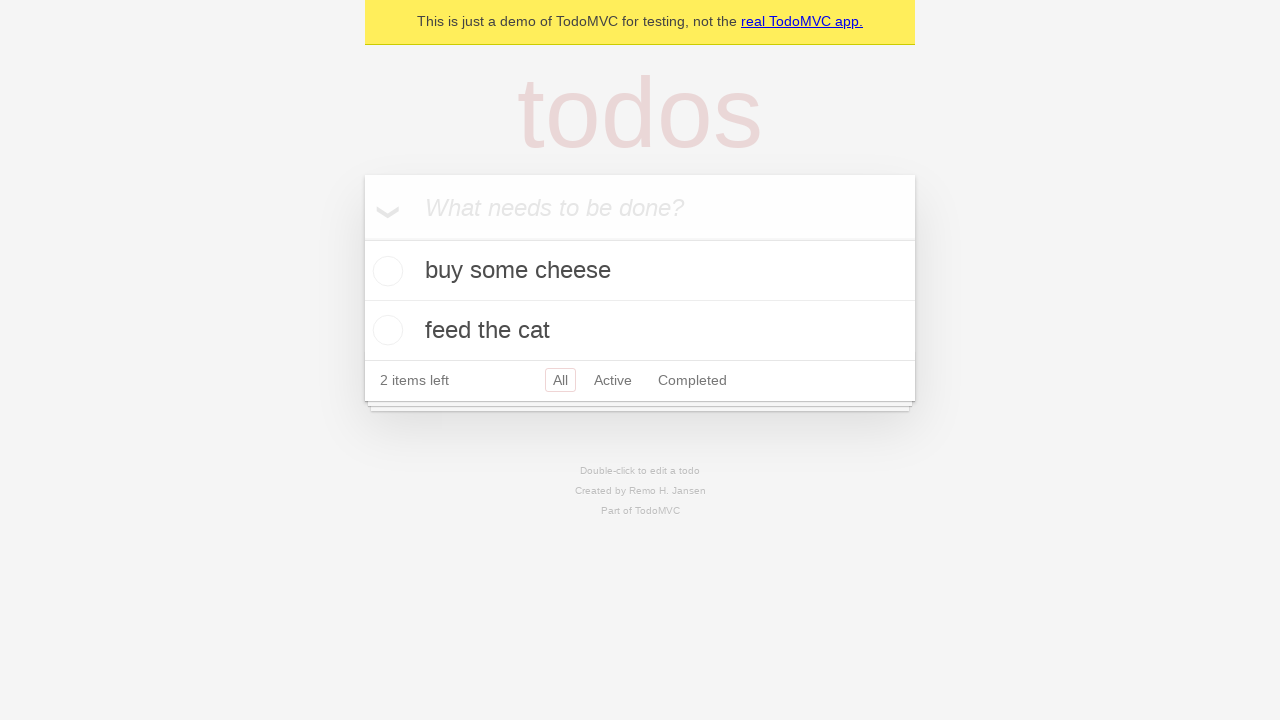

Checked the first todo item as complete at (385, 271) on [data-testid='todo-item'] >> nth=0 >> internal:role=checkbox
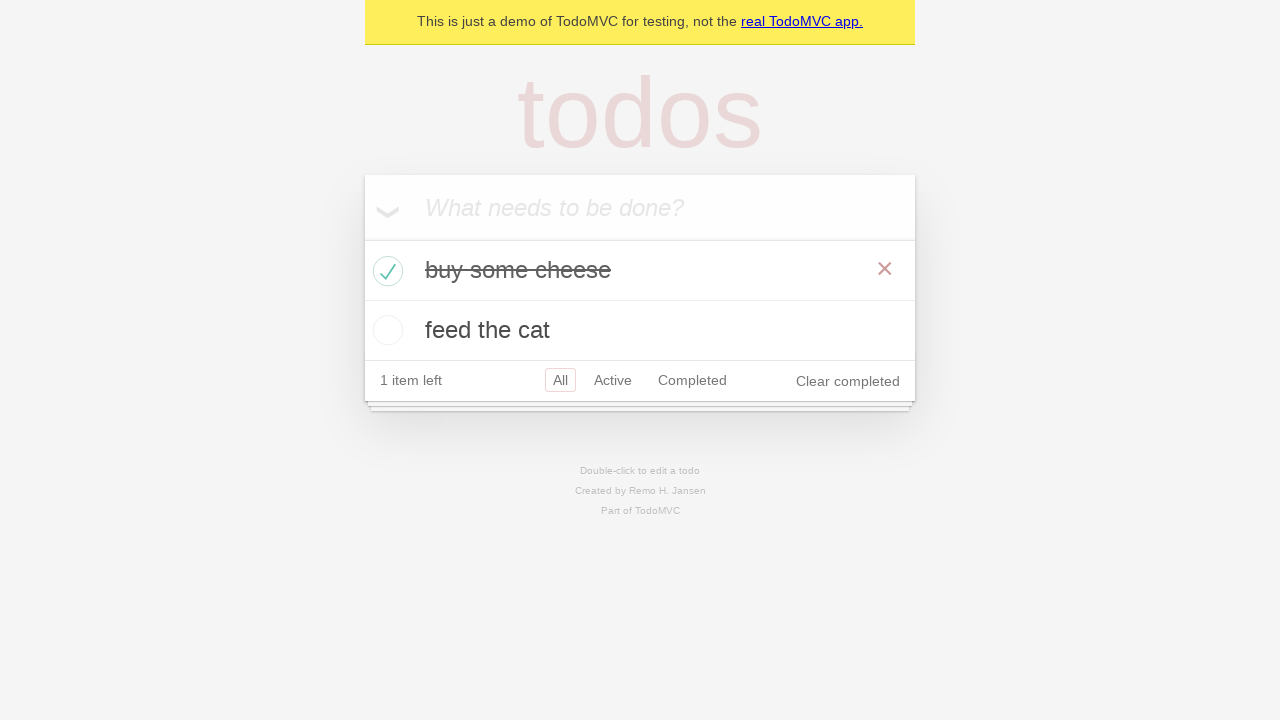

Unchecked the first todo item to mark it as incomplete at (385, 271) on [data-testid='todo-item'] >> nth=0 >> internal:role=checkbox
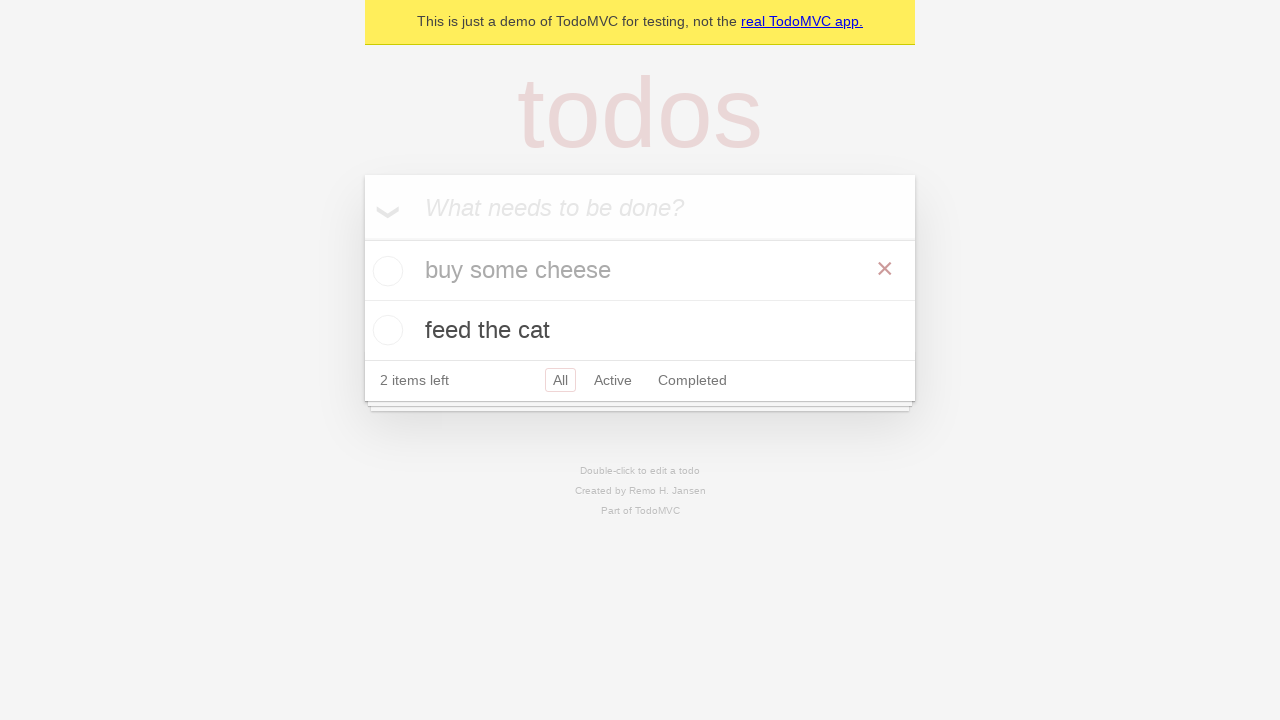

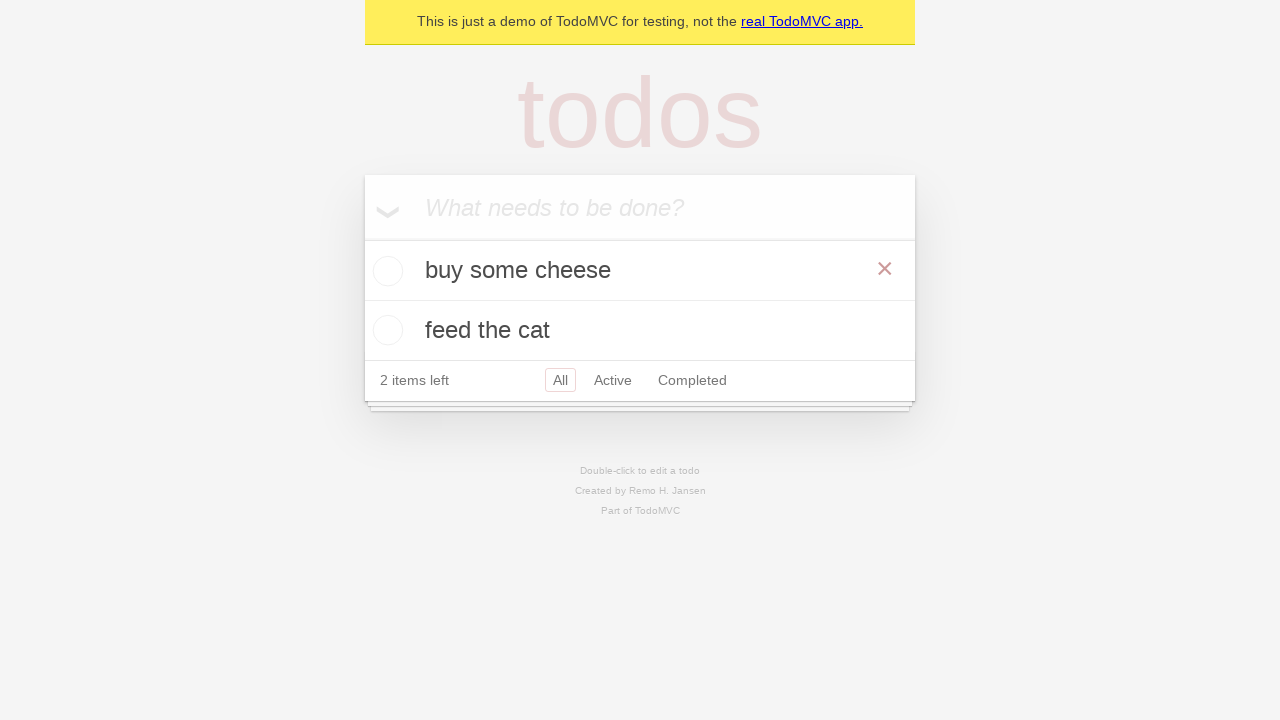